Navigates to the newborn page (expected 404) and waits for the page to fully load

Starting URL: https://newbeginning-seven.vercel.app/newborn

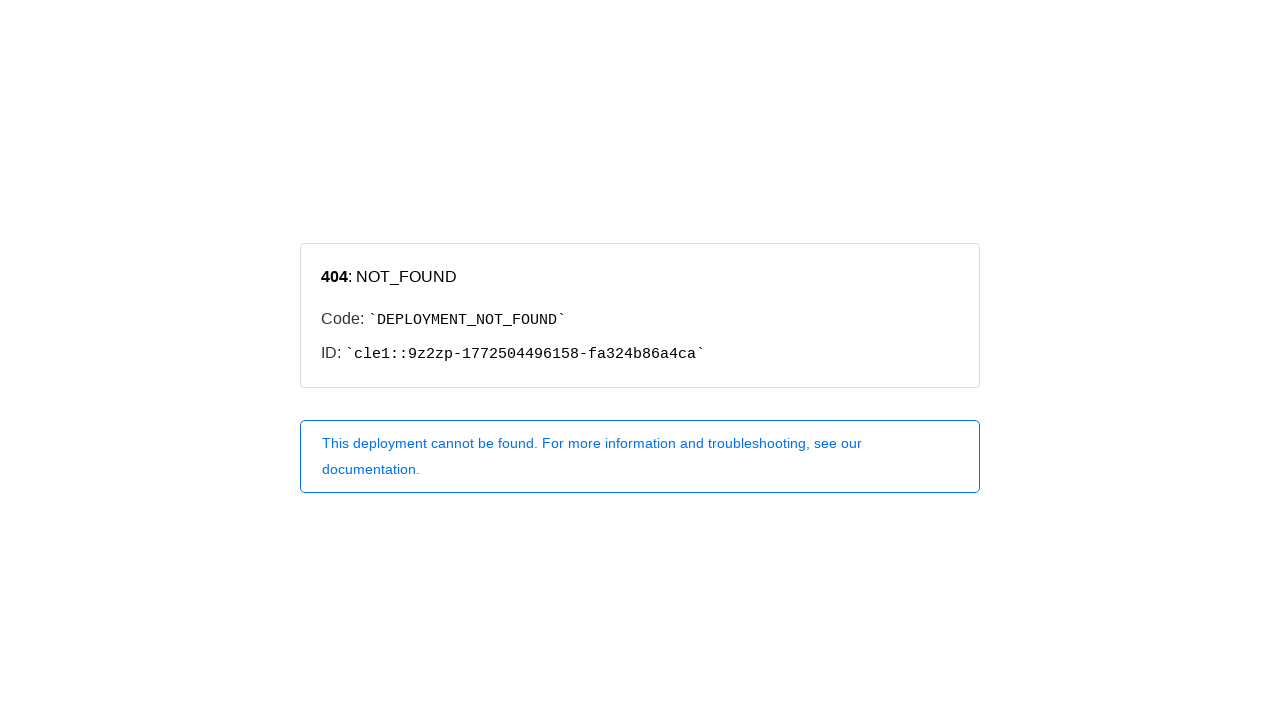

Navigated to newborn page at https://newbeginning-seven.vercel.app/newborn
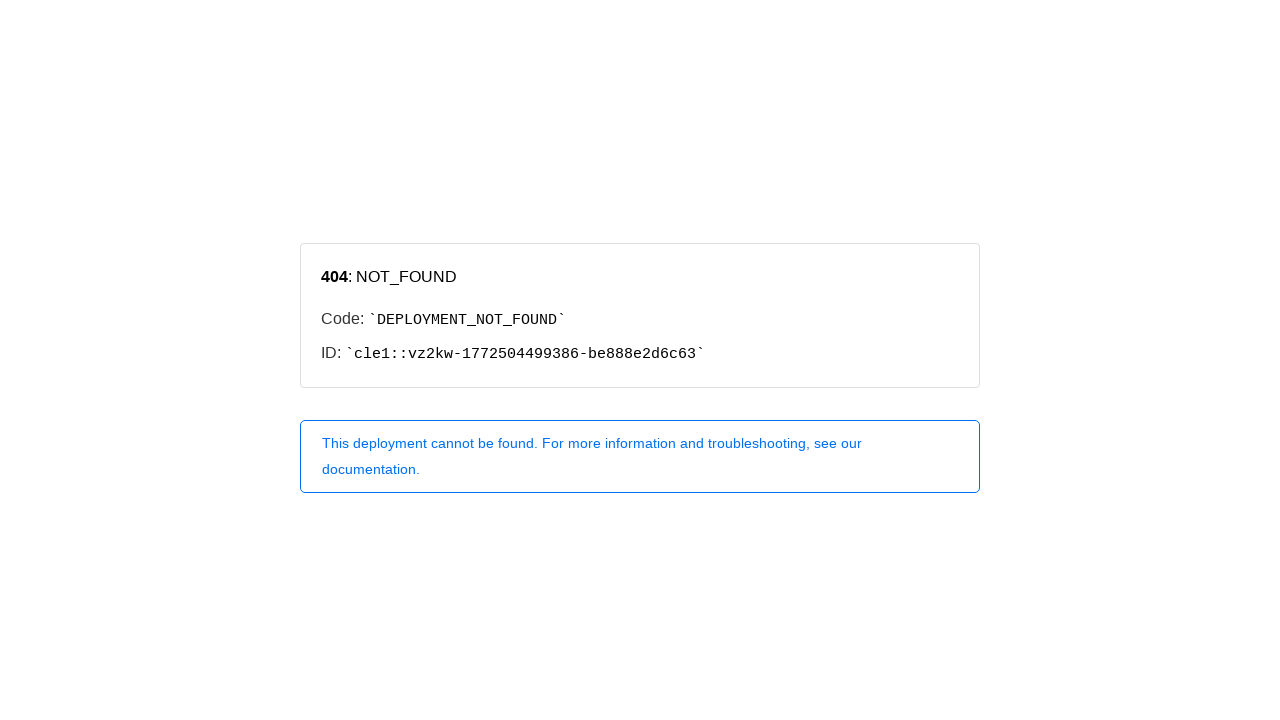

Page fully loaded (network idle) - expected 404 error for newborn page
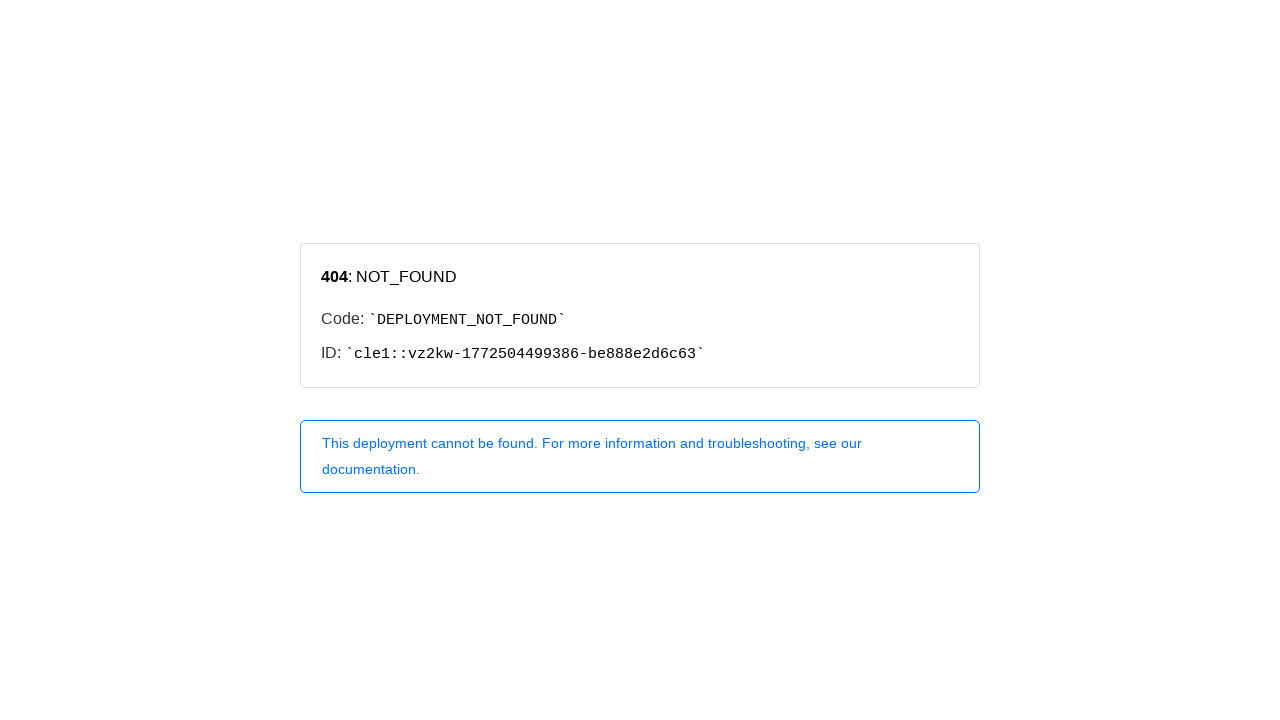

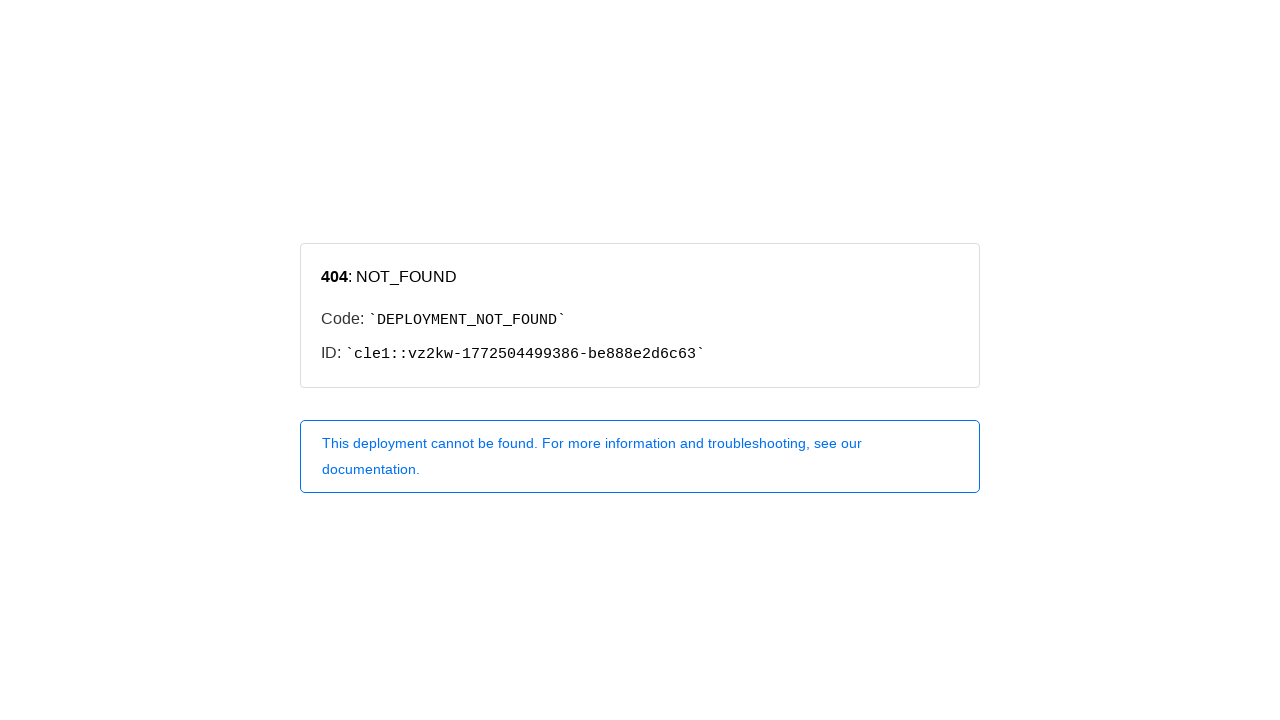